Tests a registration form by filling in the First Name field and verifying the input value is correctly entered

Starting URL: https://demo.automationtesting.in/Register.html

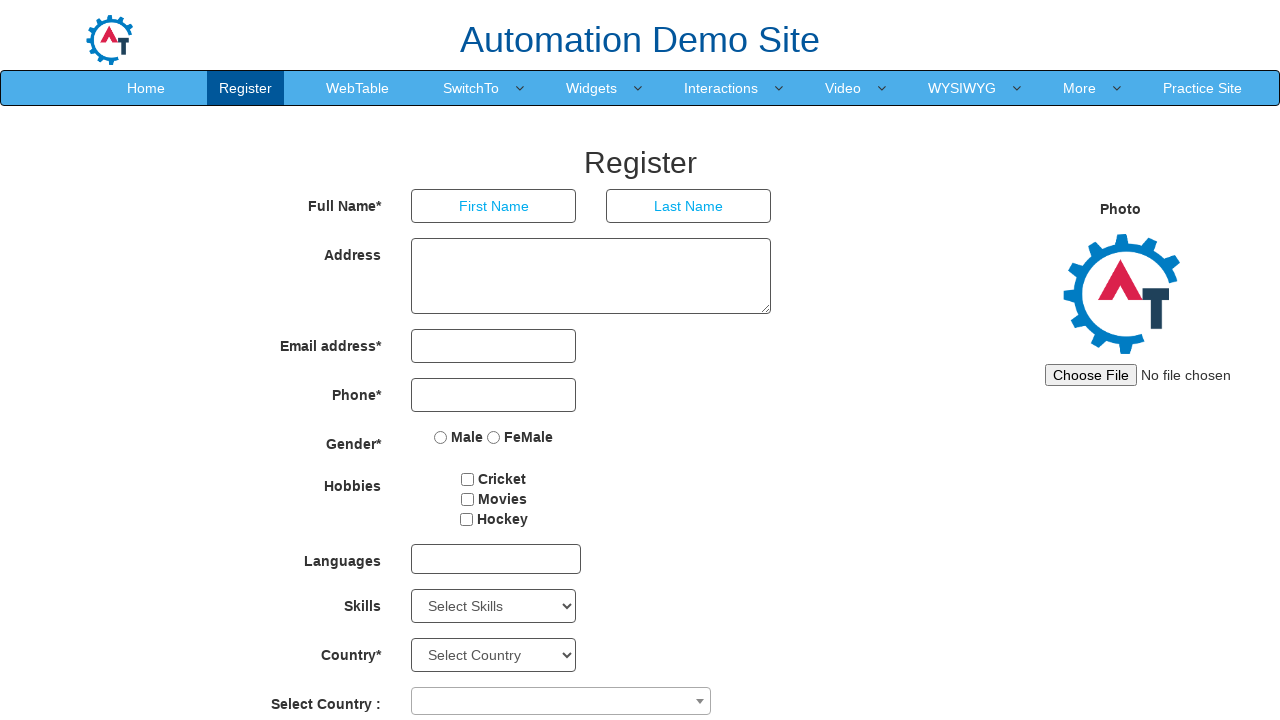

Filled First Name field with 'SALAH' on input[placeholder='First Name']
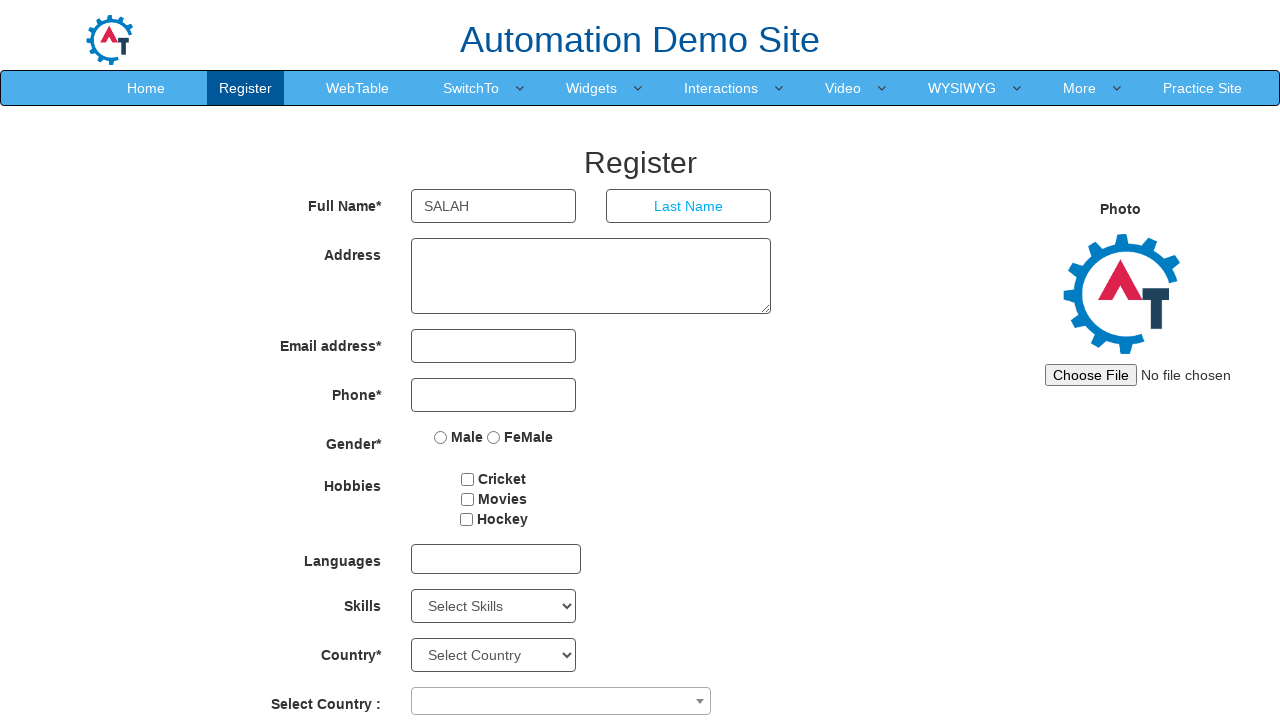

Waited for input to be processed
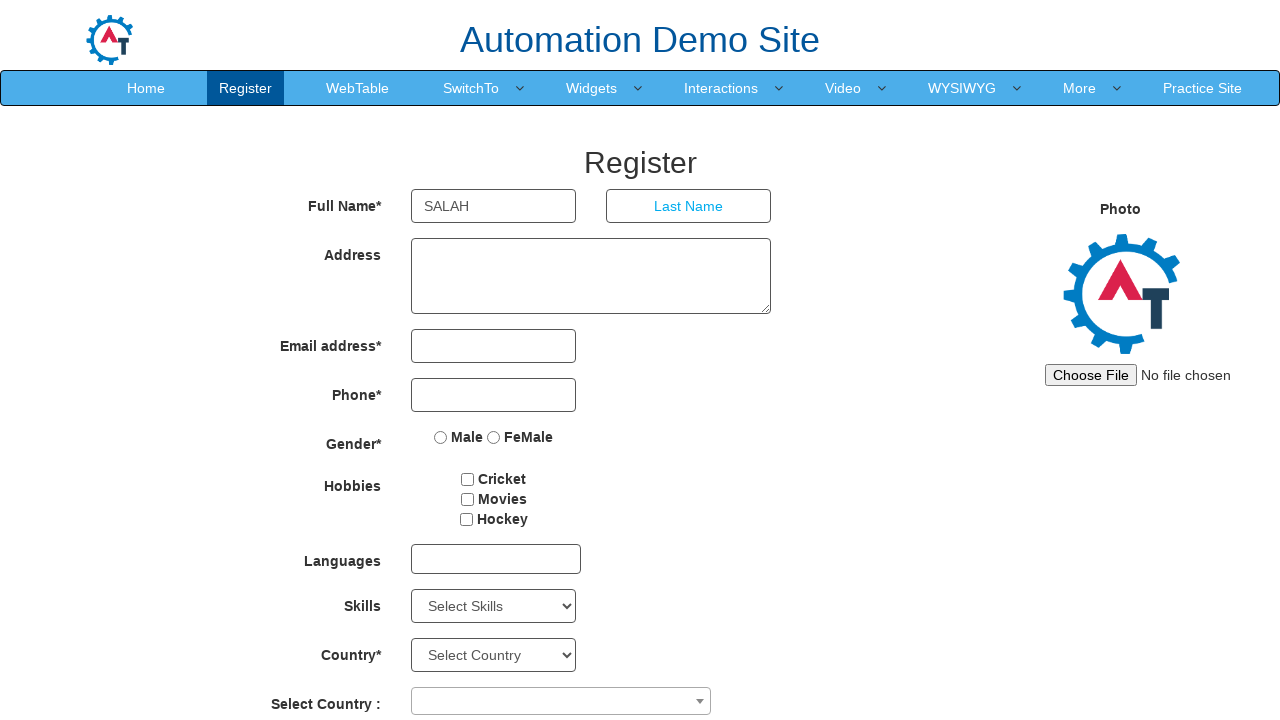

Retrieved First Name field value
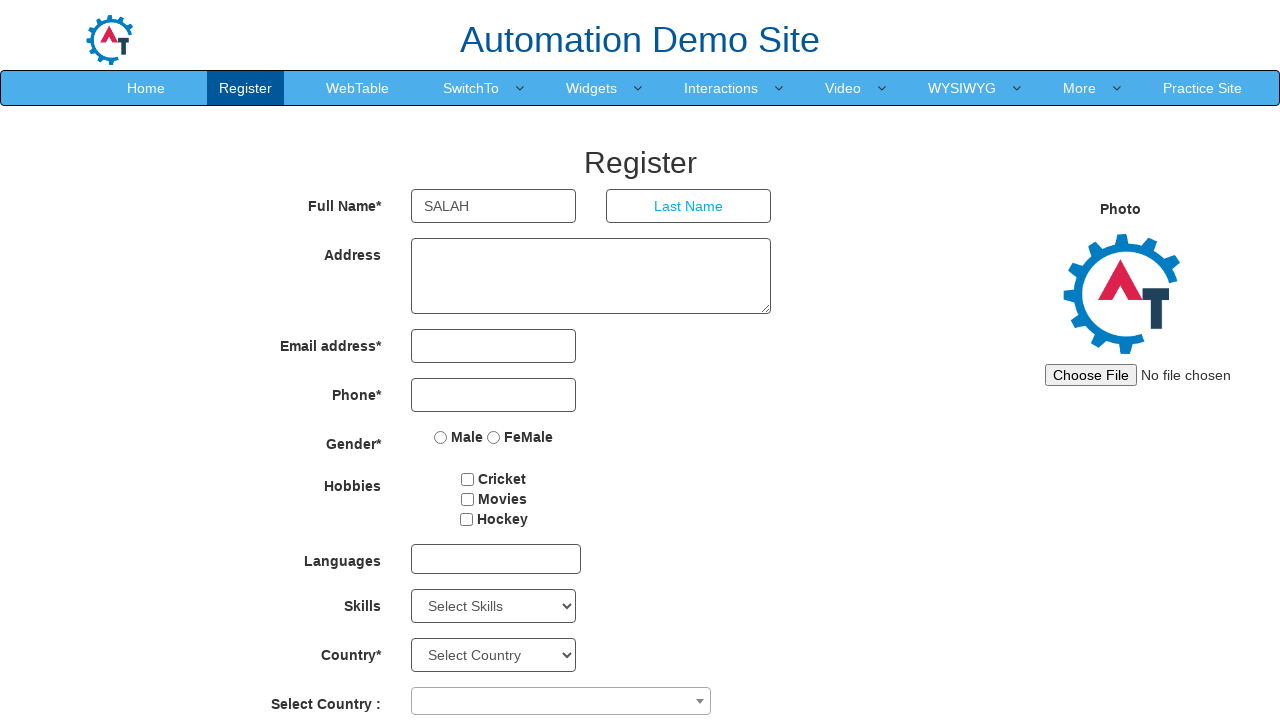

Verified First Name value is 'SALAH'
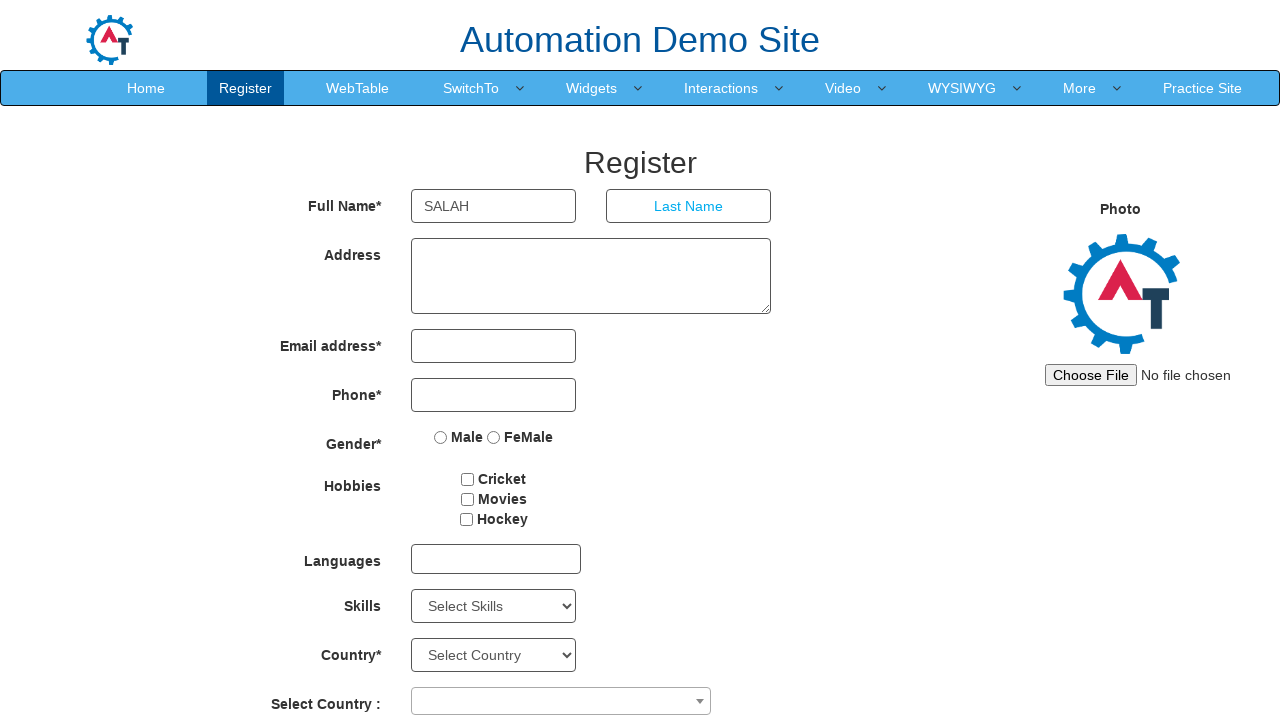

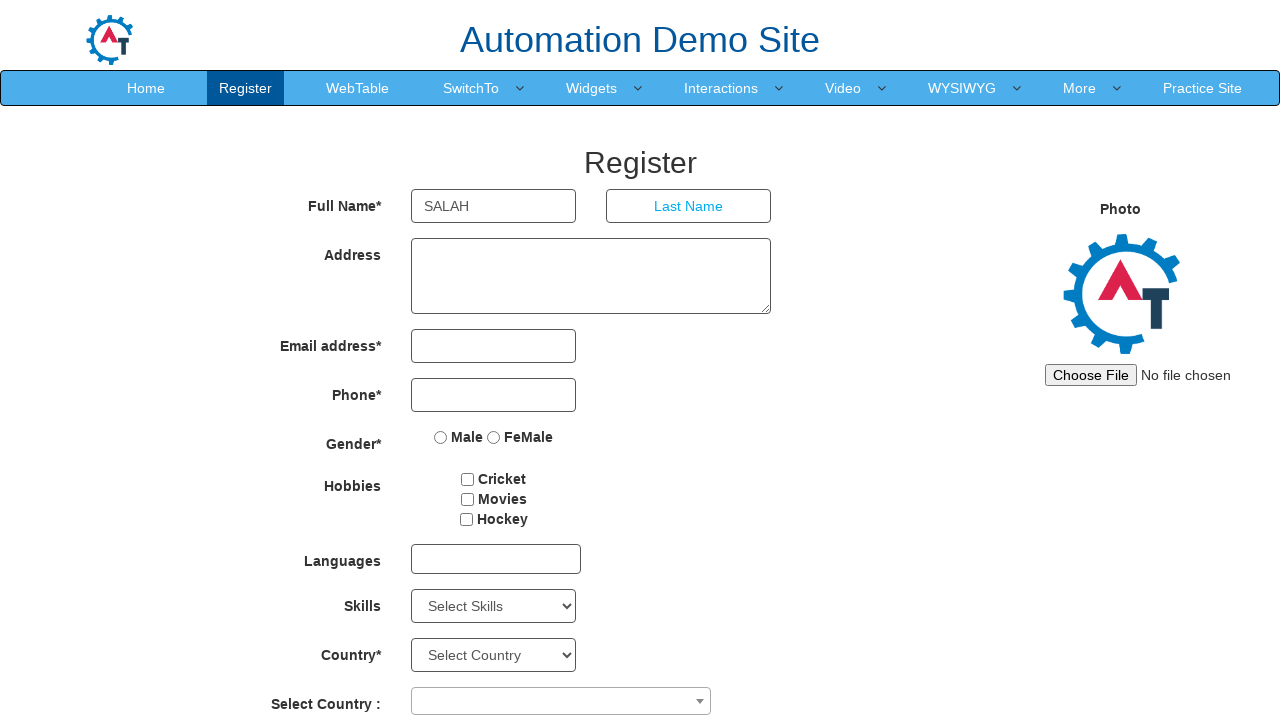